Tests React Semantic UI dropdown by selecting "Matt" from the friend selection dropdown and verifying the selection

Starting URL: https://react.semantic-ui.com/maximize/dropdown-example-selection/

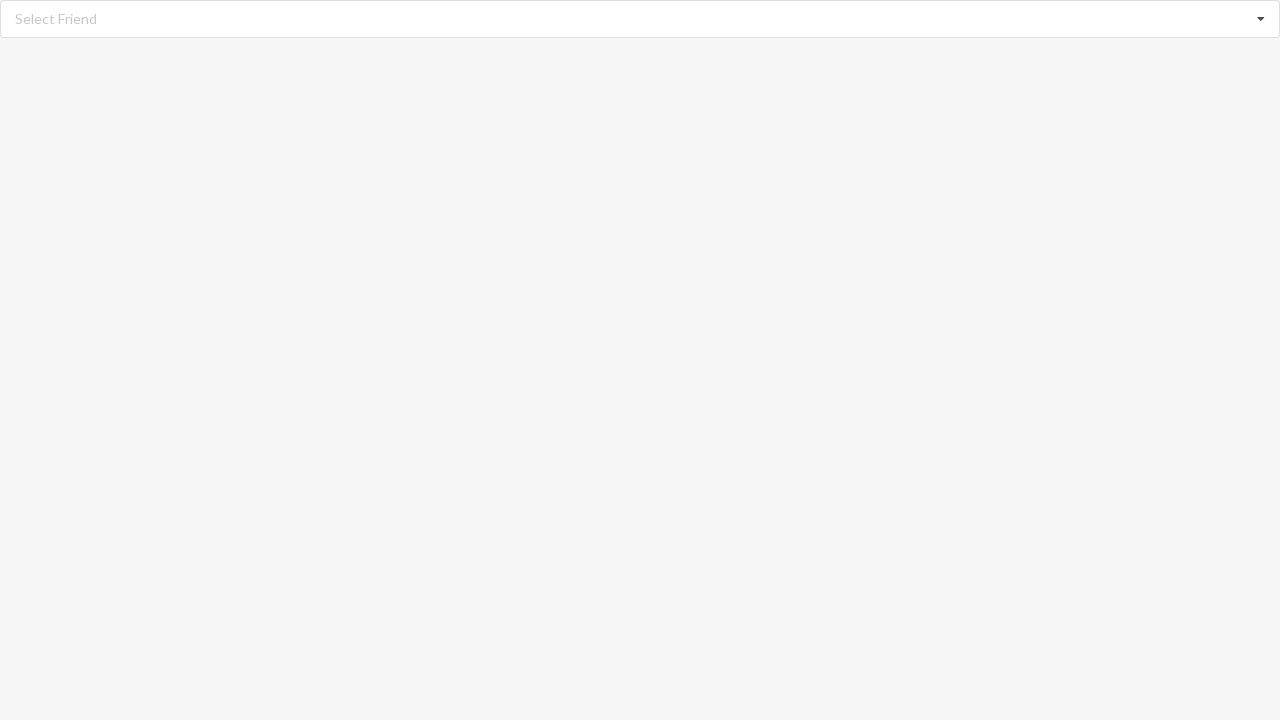

Clicked dropdown to open friend selection list at (56, 19) on xpath=//div[@id='root']//div[contains(text(),'Select Friend')]
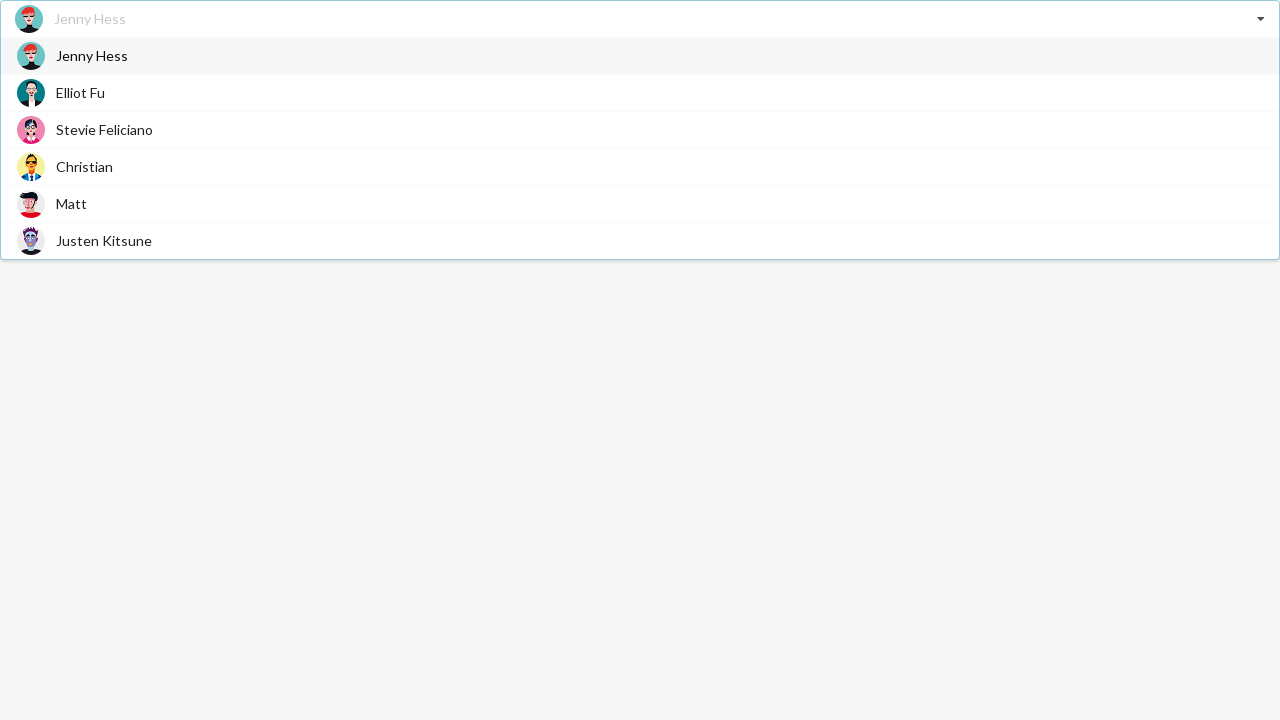

Dropdown options loaded and became visible
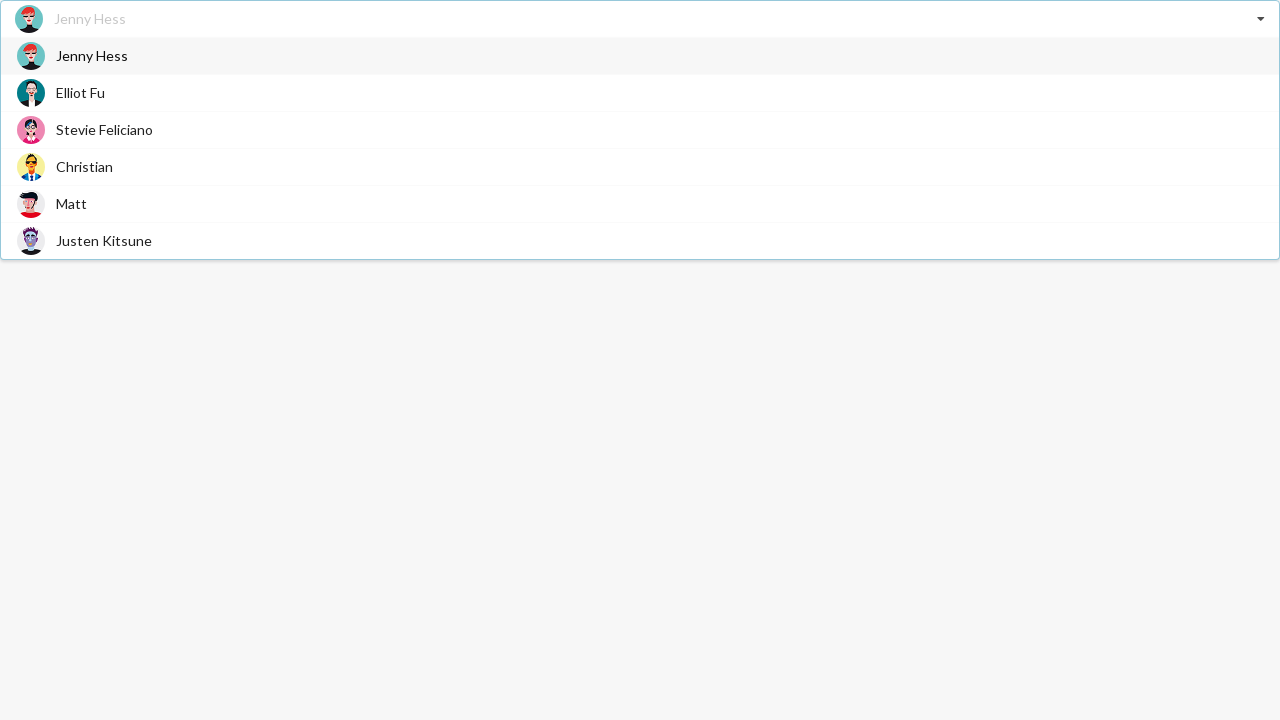

Selected 'Matt' from the dropdown options at (72, 204) on xpath=//span[@class='text' and text()='Matt']
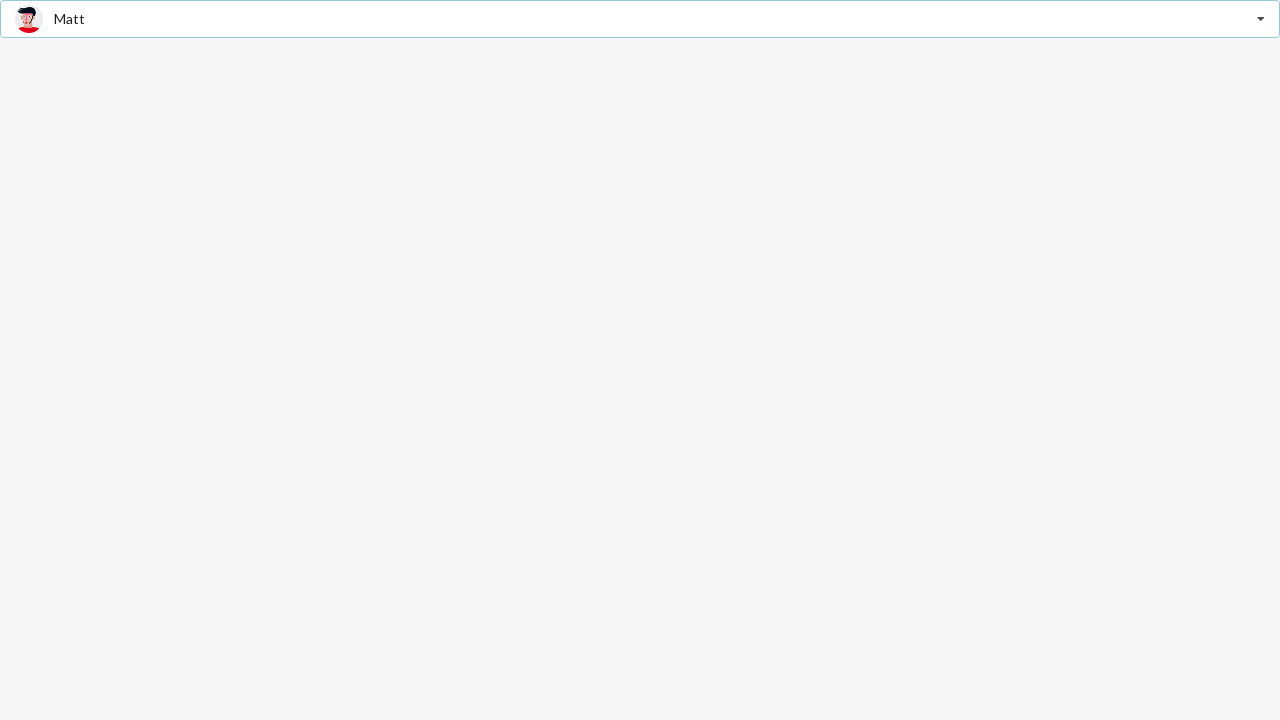

Verified that 'Matt' is displayed as the selected friend
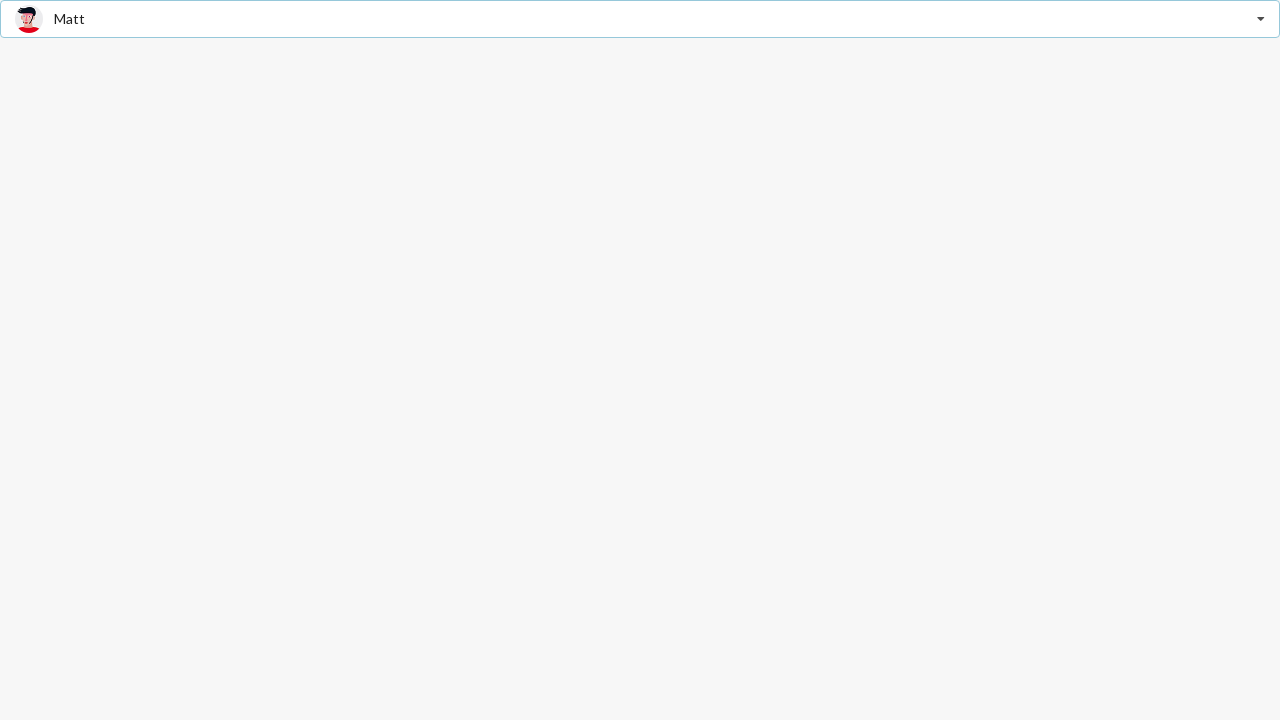

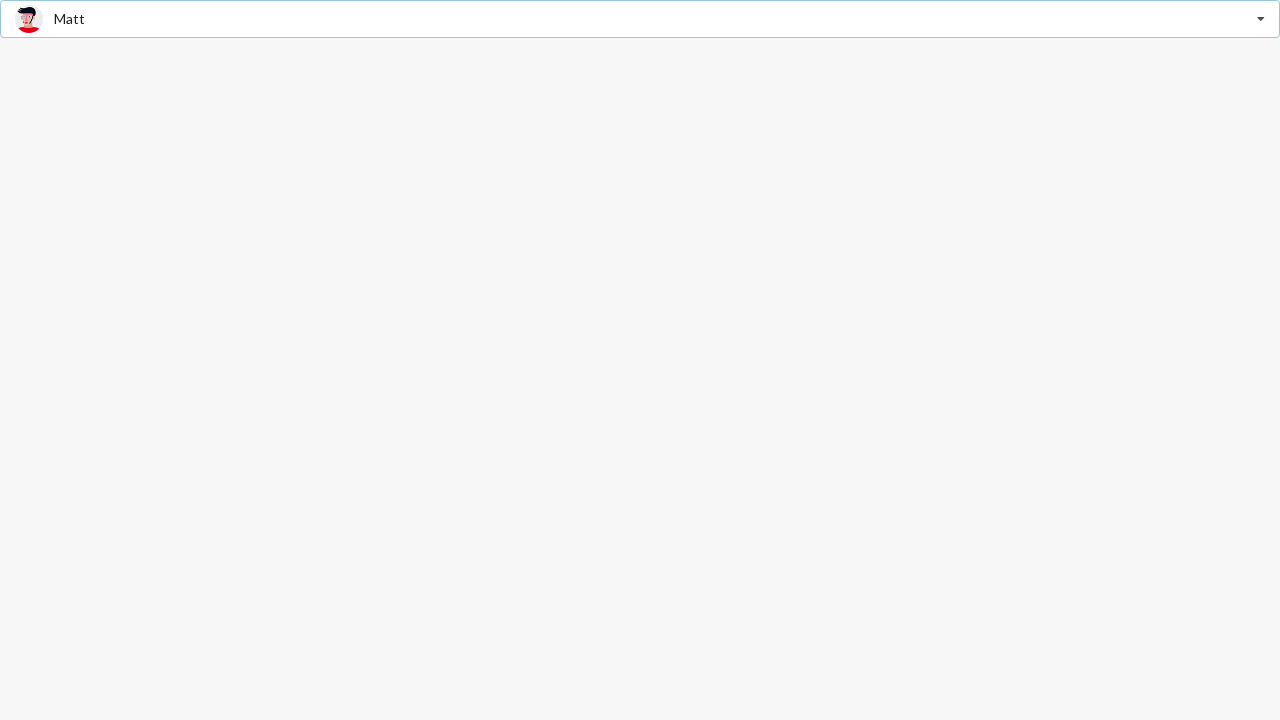